Tests a Sign Up form with dynamic attributes by filling in username, password, confirm password, and email fields, then submitting the form and waiting for a success message.

Starting URL: https://v1.training-support.net/selenium/dynamic-attributes

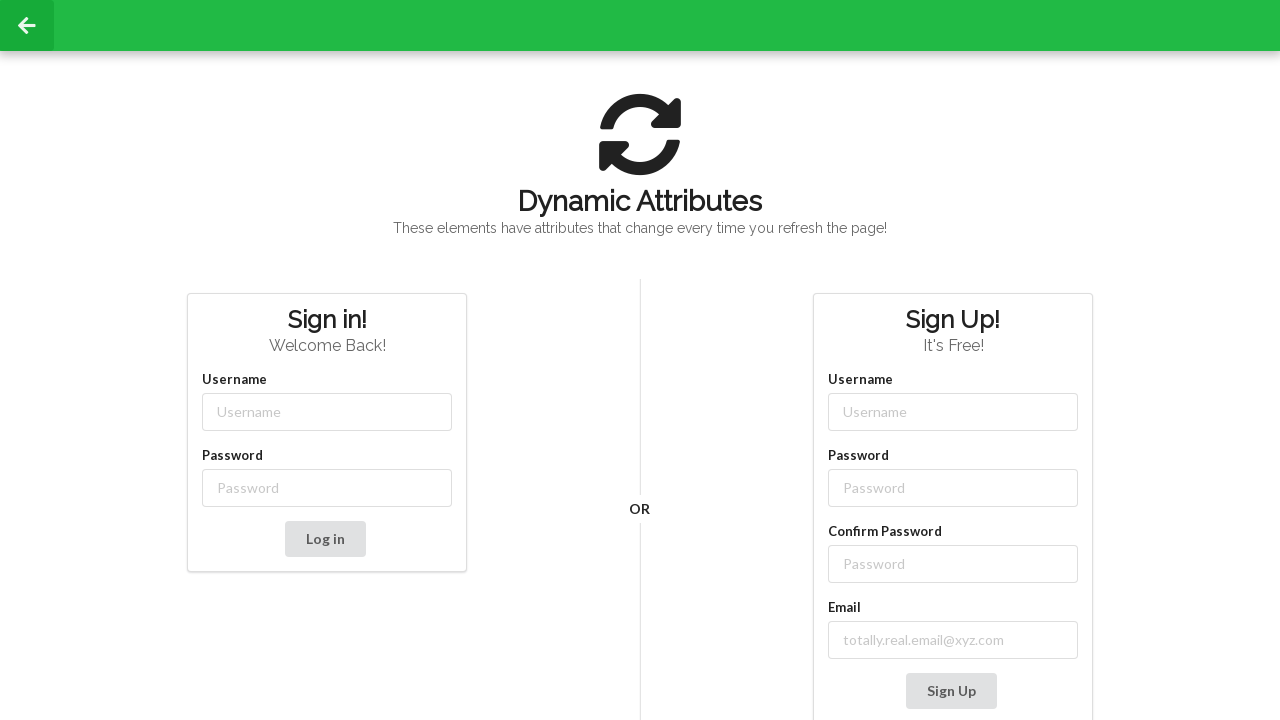

Filled username field with 'TestUser847' on (//input[@placeholder='Username'])[2]
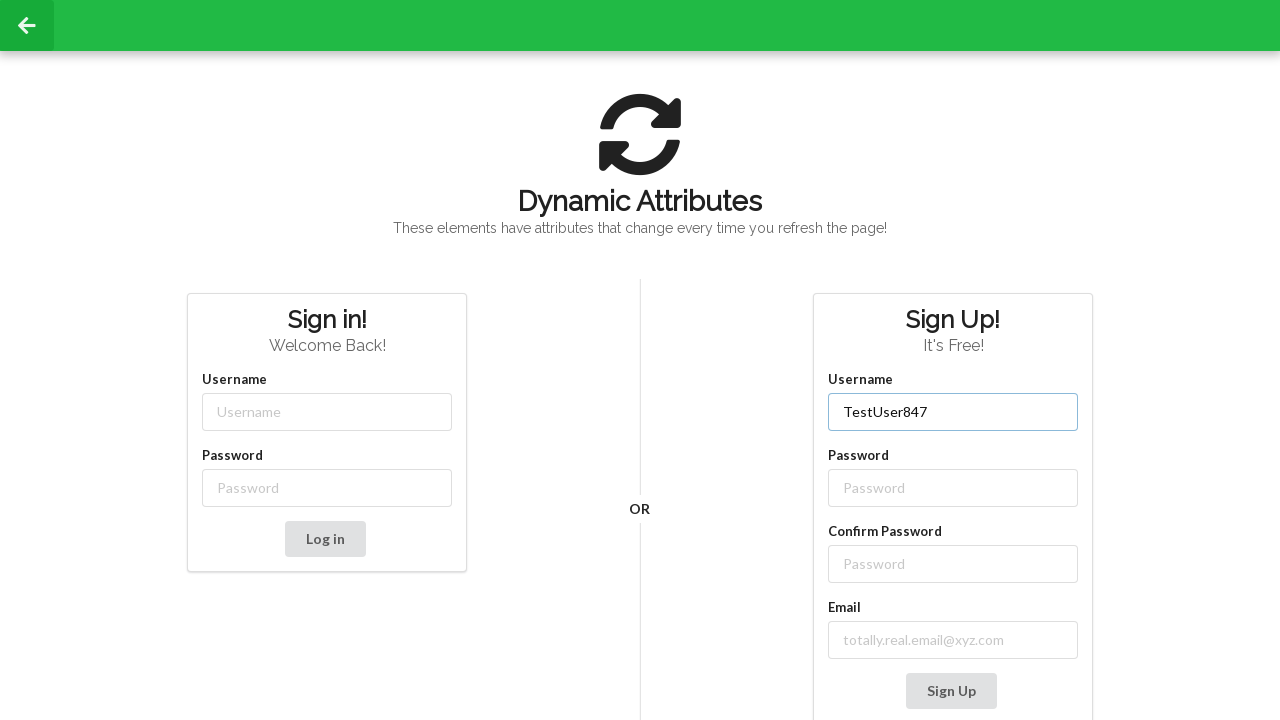

Filled password field with 'SecurePass456' on (//input[@placeholder='Password'])[2]
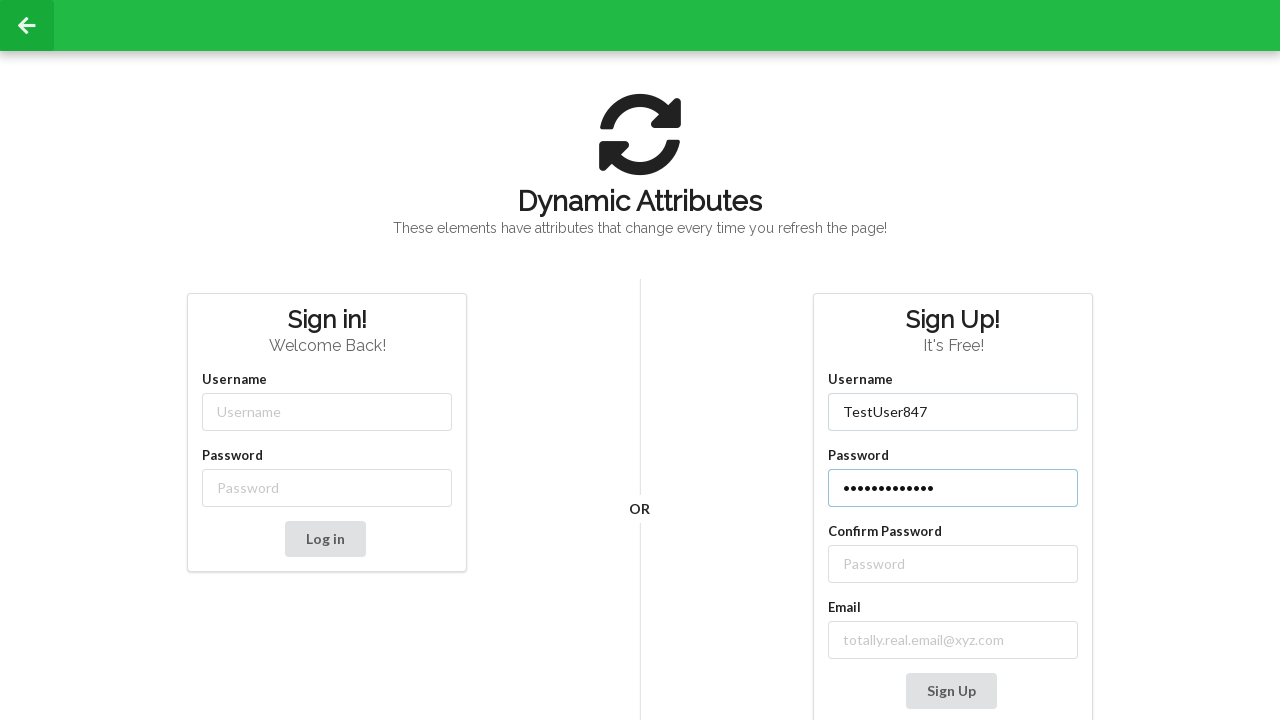

Filled confirm password field with 'SecurePass456' on (//input[@placeholder='Password'])[3]
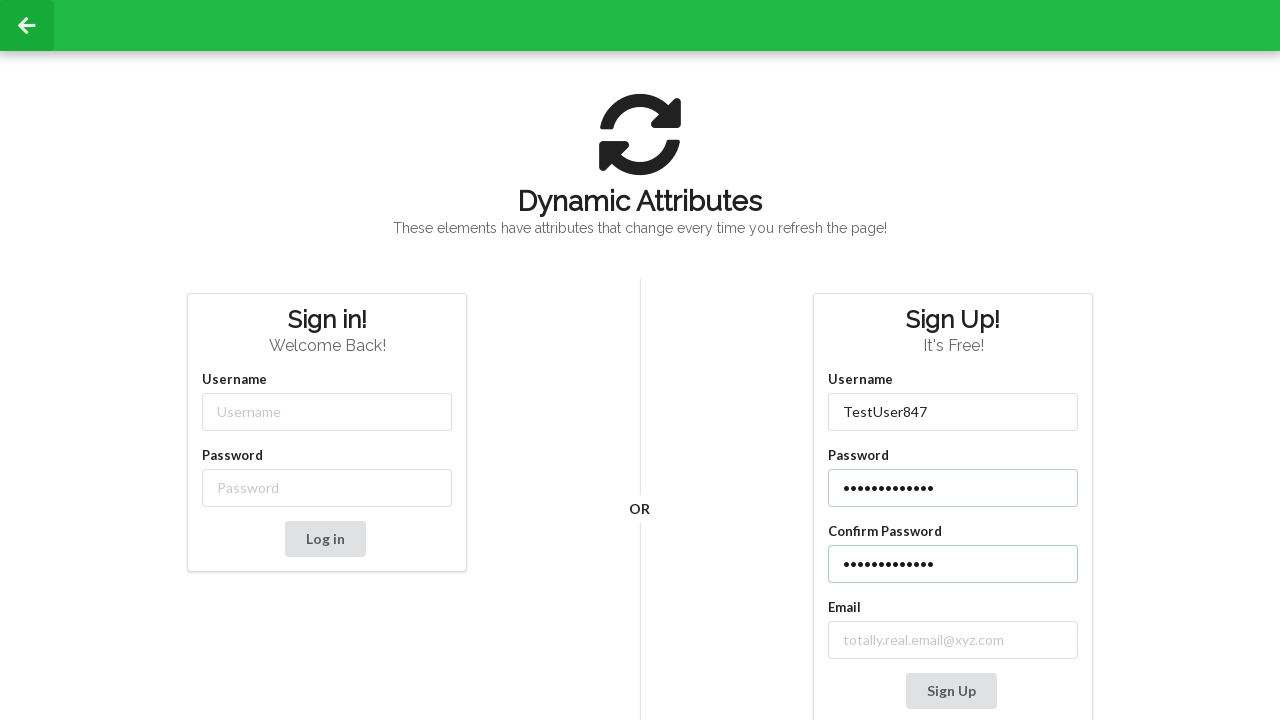

Filled email field with 'testuser847@example.com' on input[type='email']
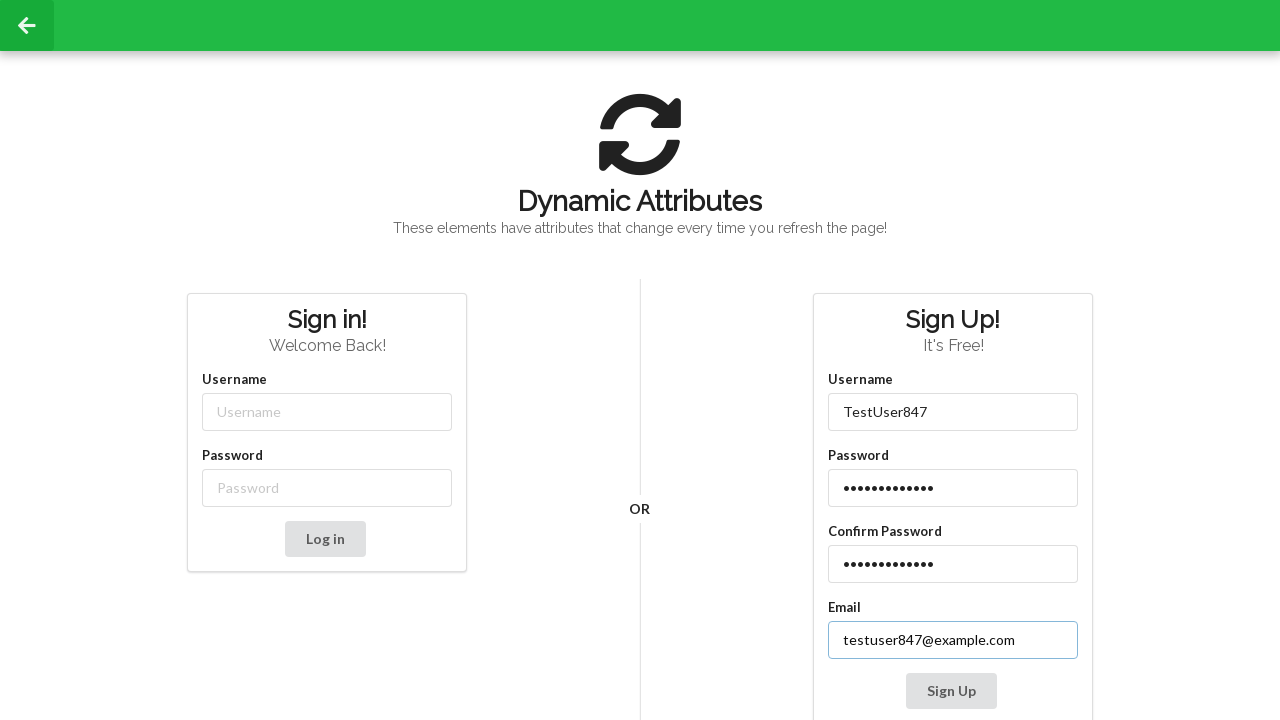

Clicked Sign Up button to submit form at (951, 691) on button:text('Sign Up')
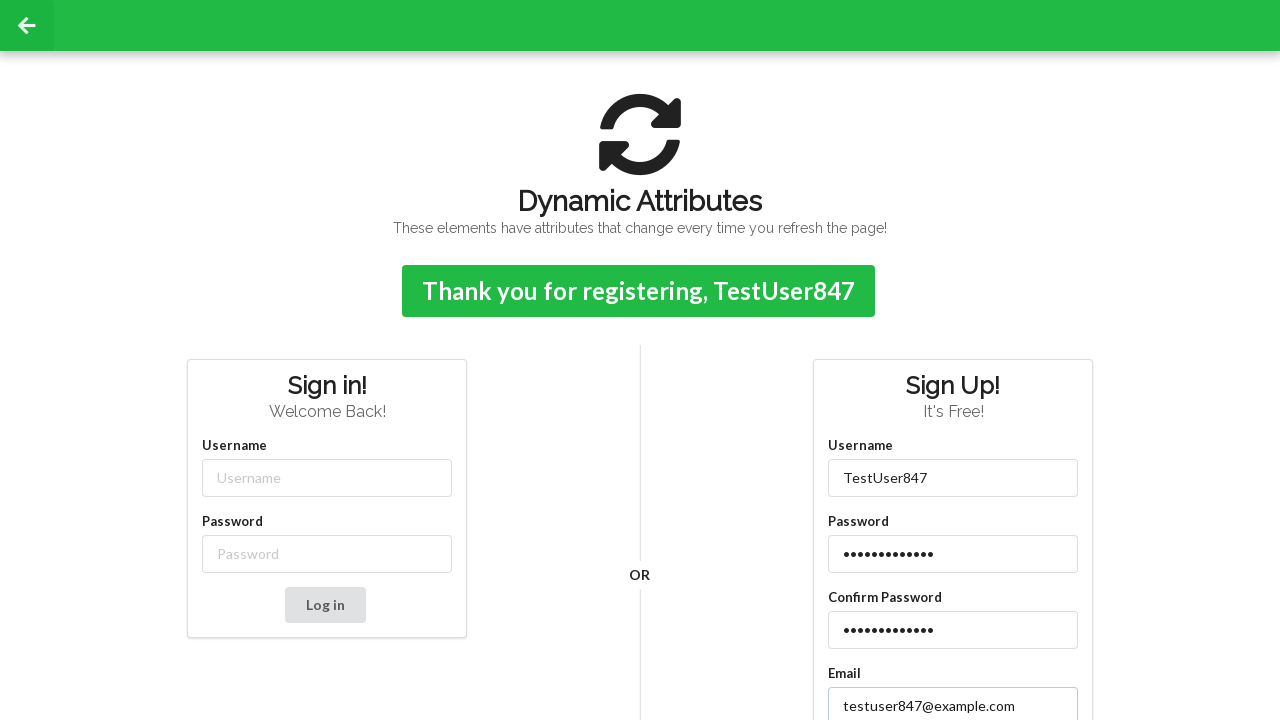

Success message appeared with confirmation element
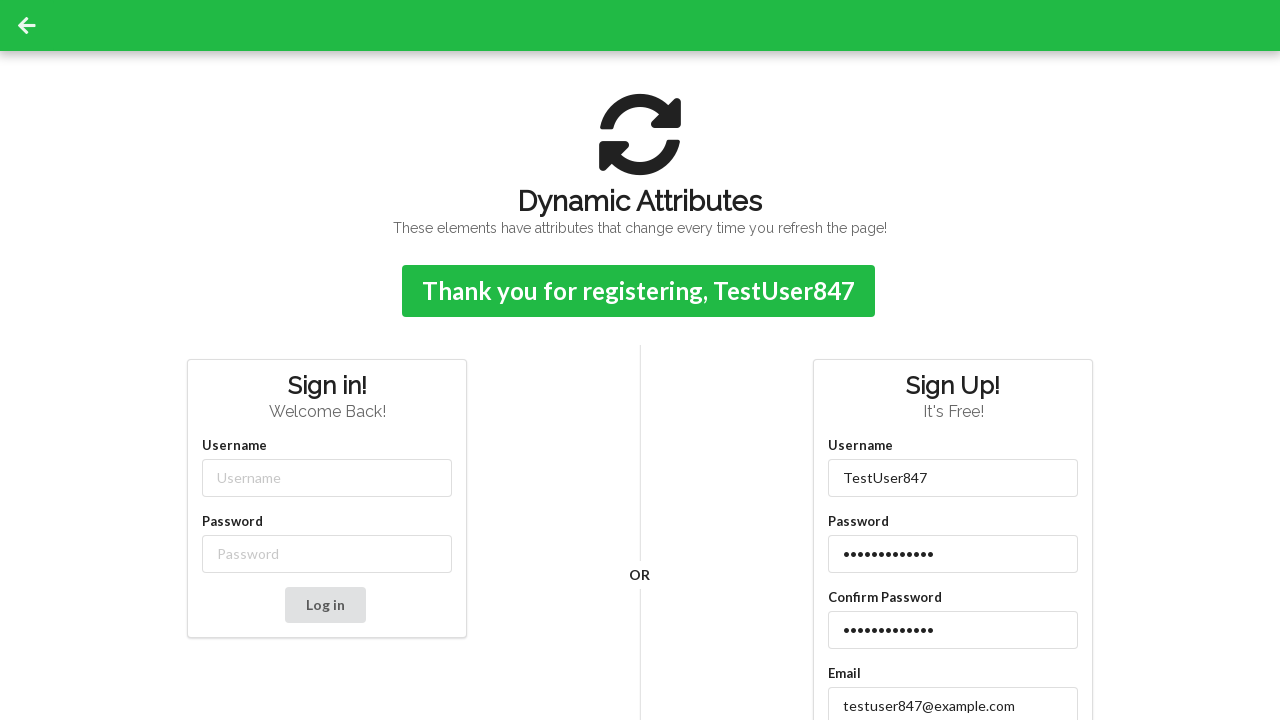

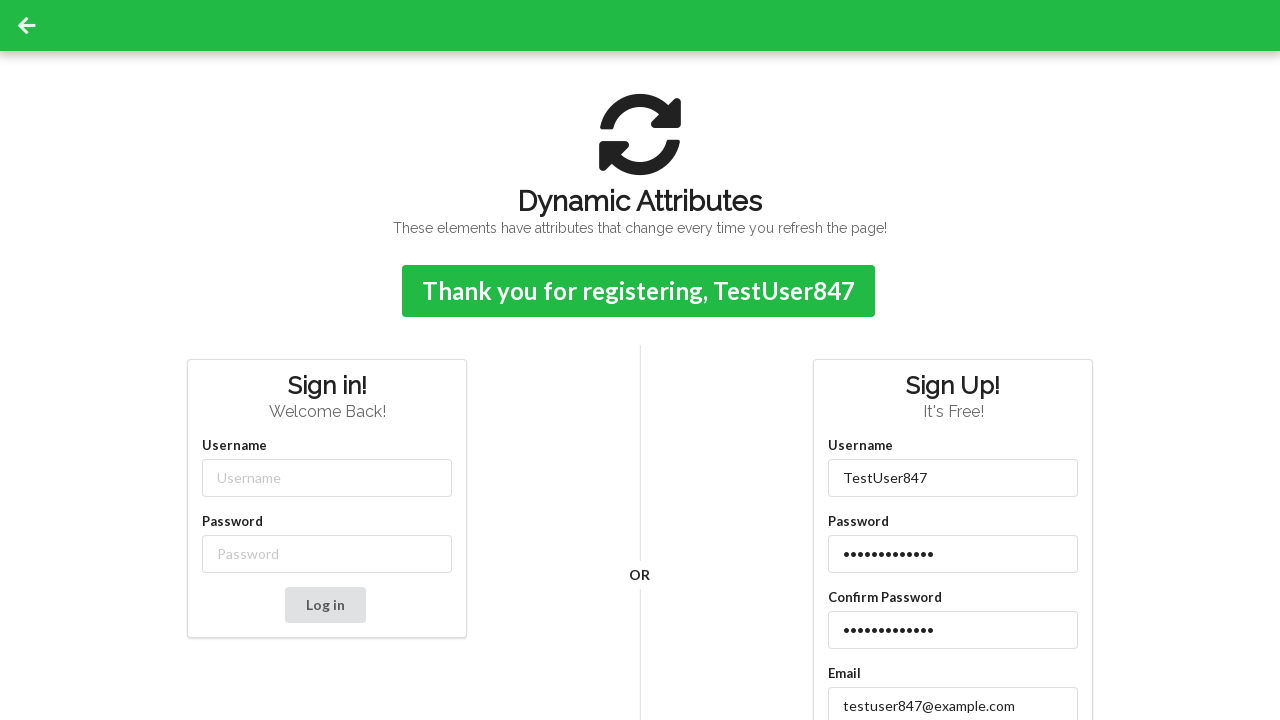